Tests file download functionality by clicking a download link and waiting for the download to complete

Starting URL: https://www.selenium.dev/selenium/web/downloads/download.html

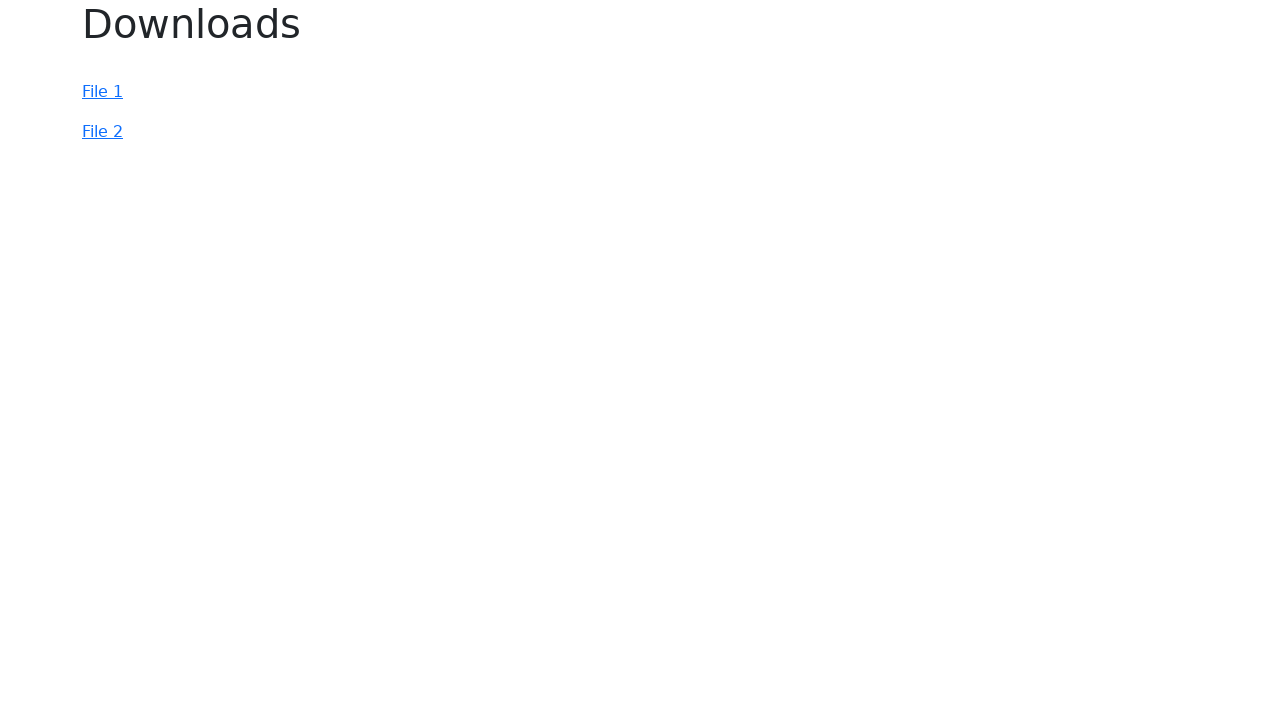

Clicked download link and initiated file download at (102, 132) on #file-2
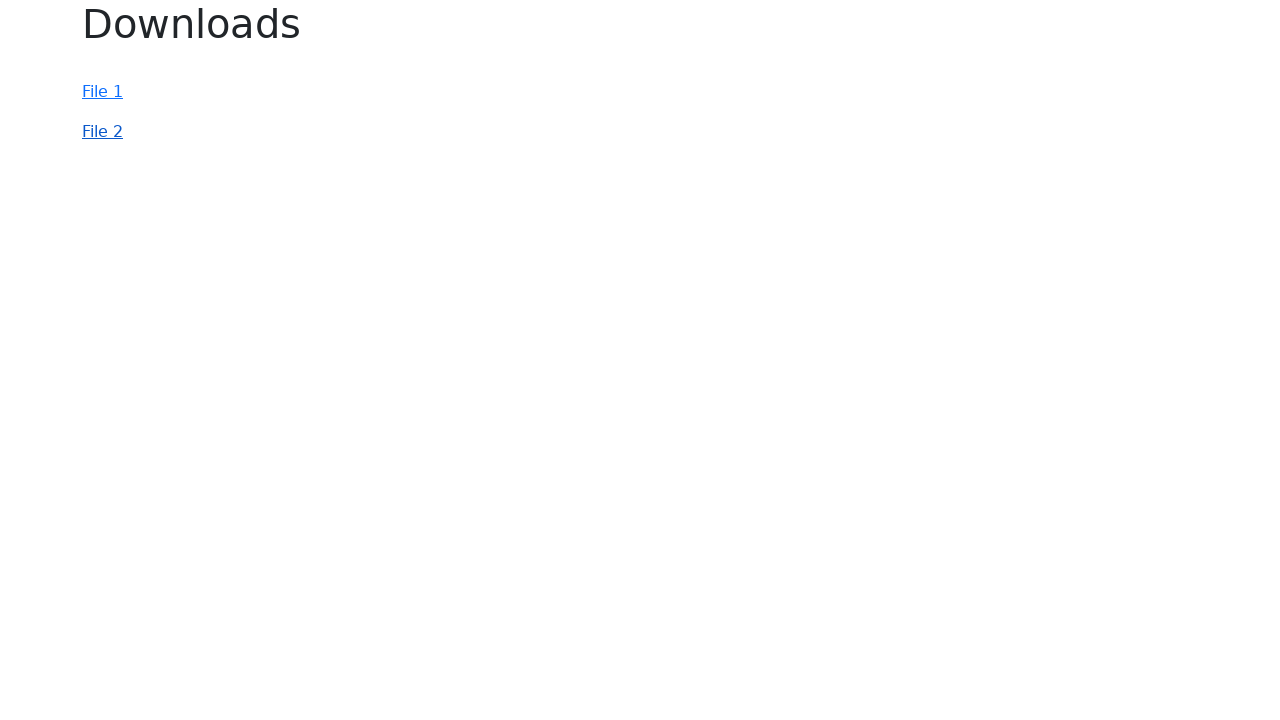

Download completed and file object obtained
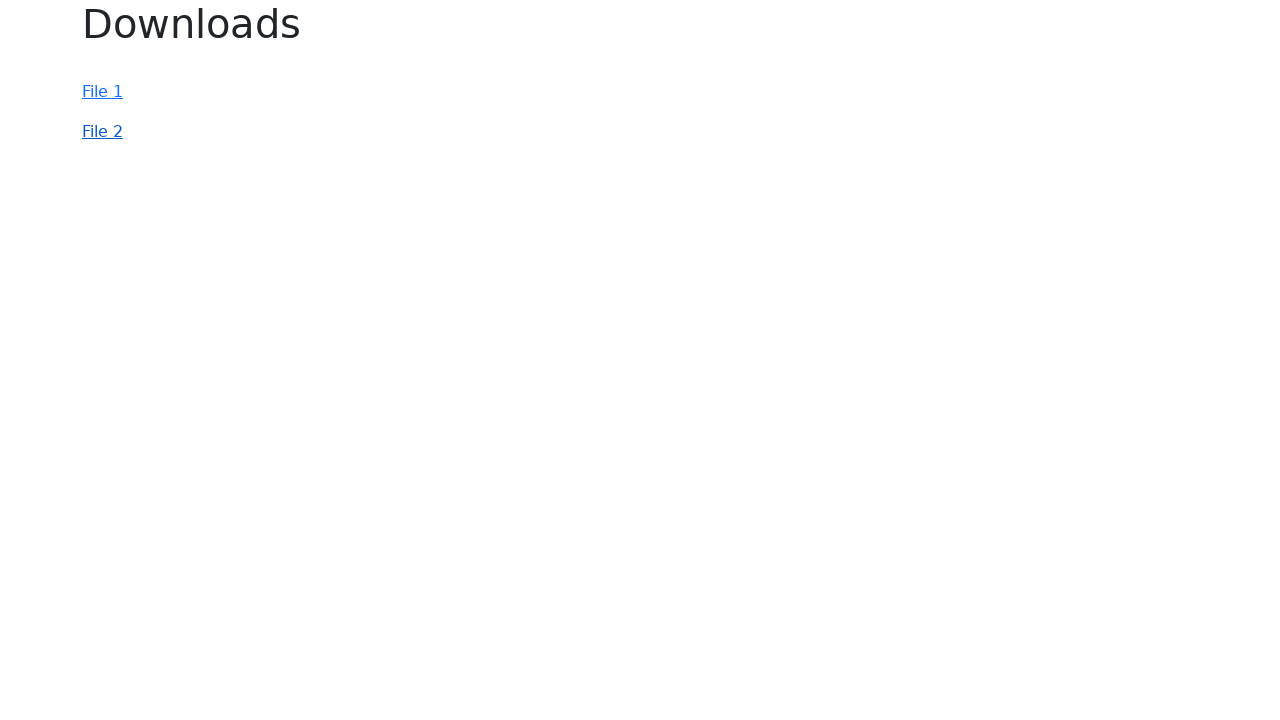

Verified that download object is not None
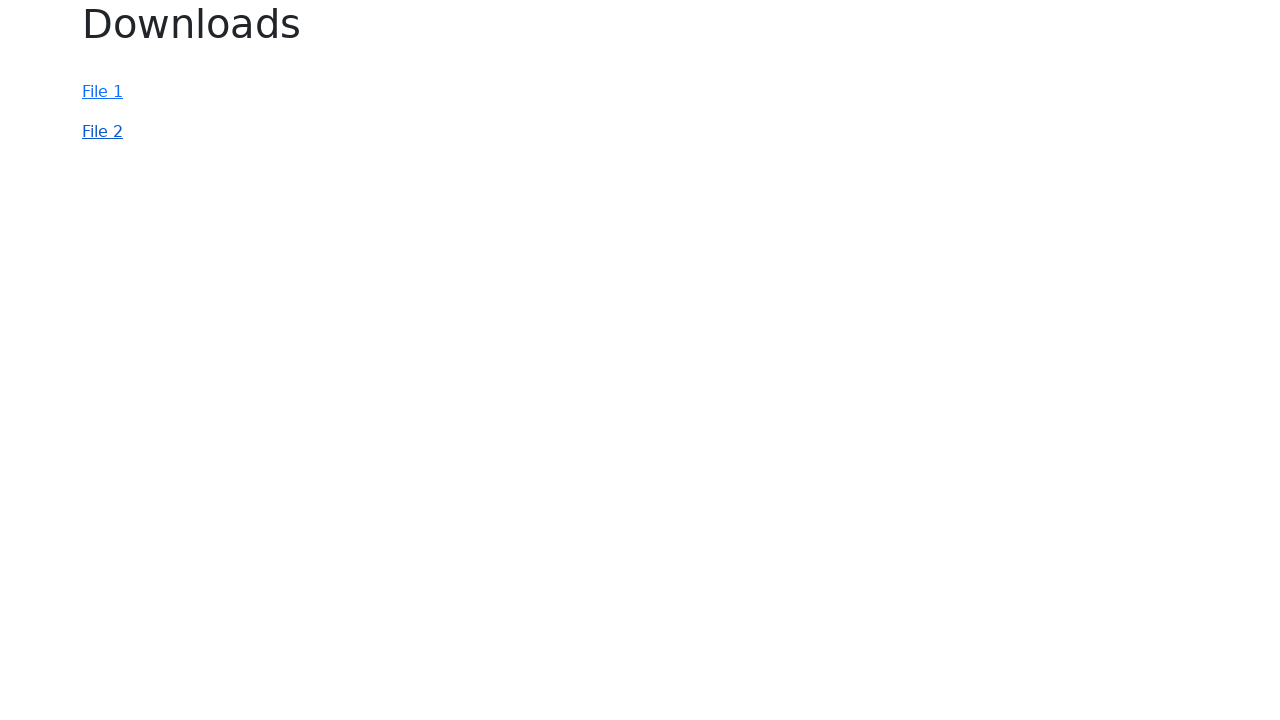

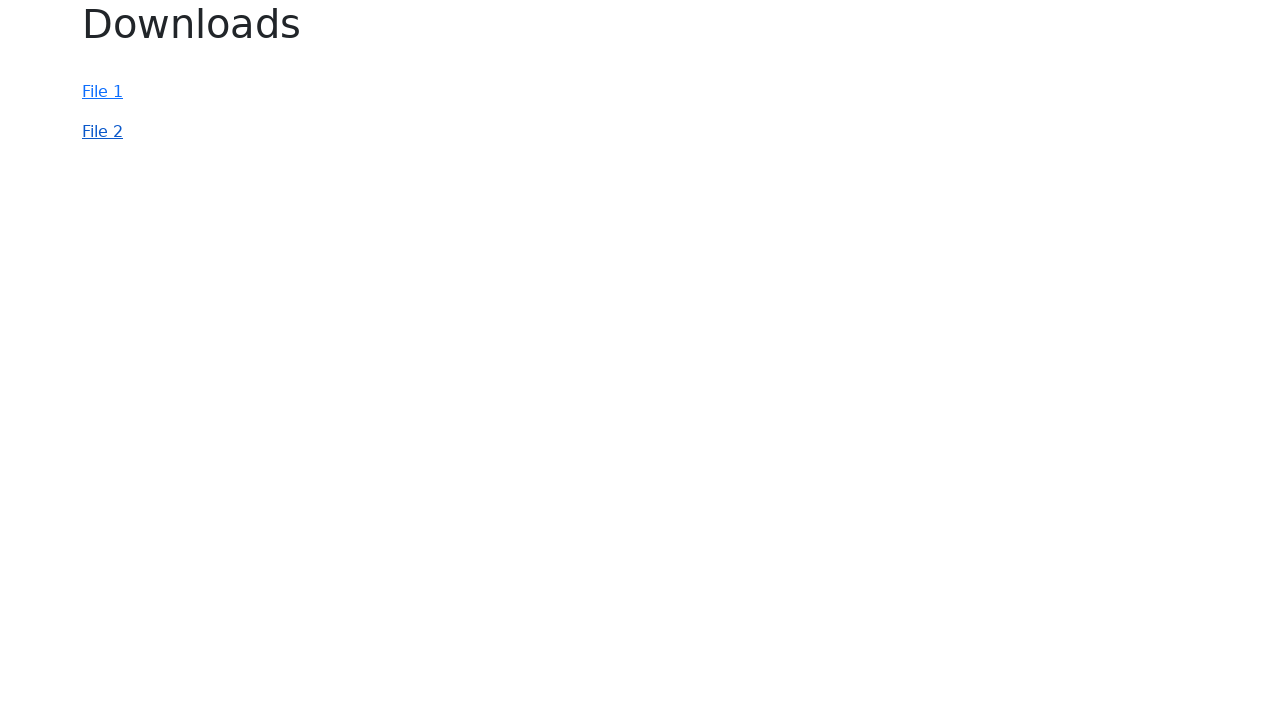